Tests the AngularJS homepage by entering a name into an input field and verifying the greeting message updates correctly with two-way data binding

Starting URL: http://www.angularjs.org

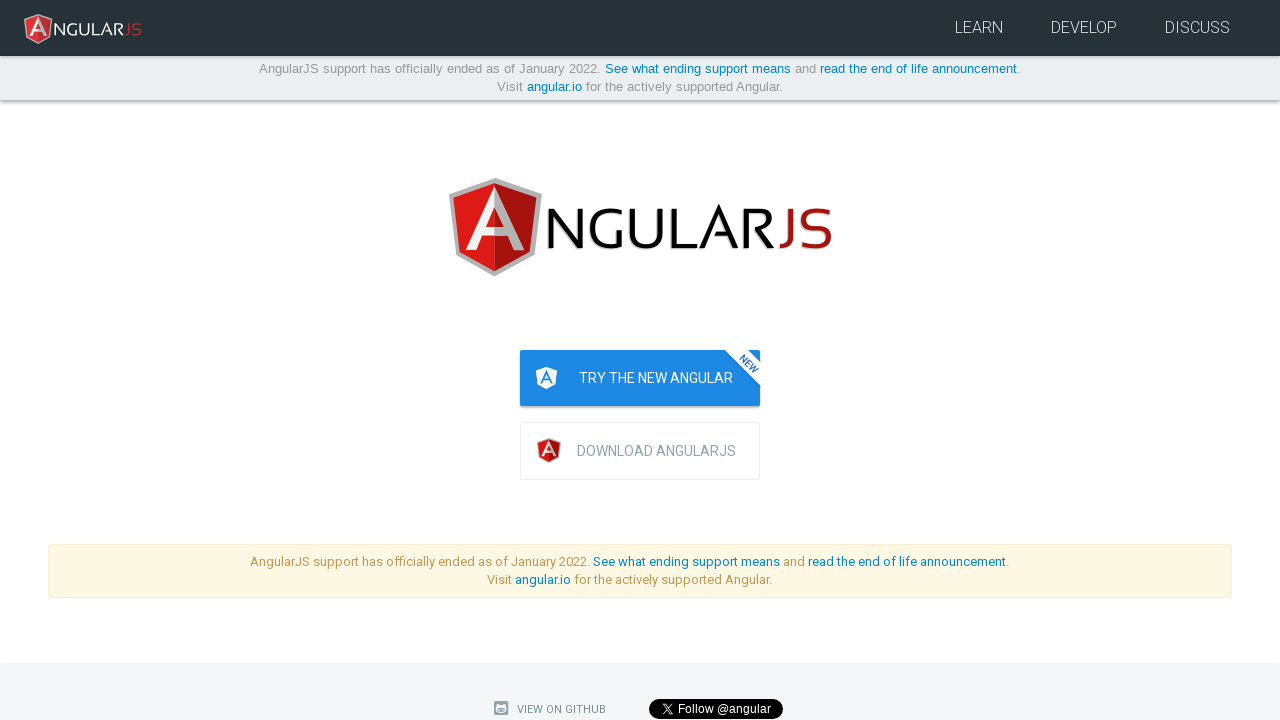

Navigated to AngularJS homepage
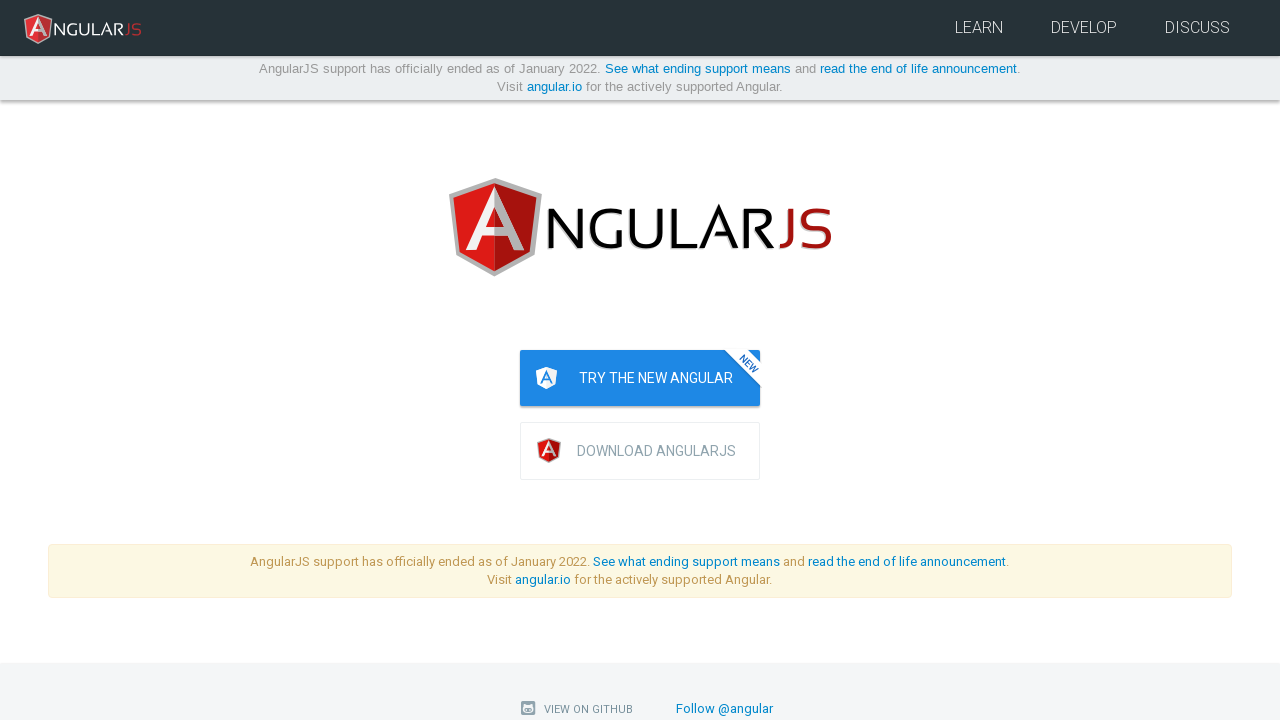

Entered 'Julie' into the name input field with ng-model binding on input[ng-model='yourName']
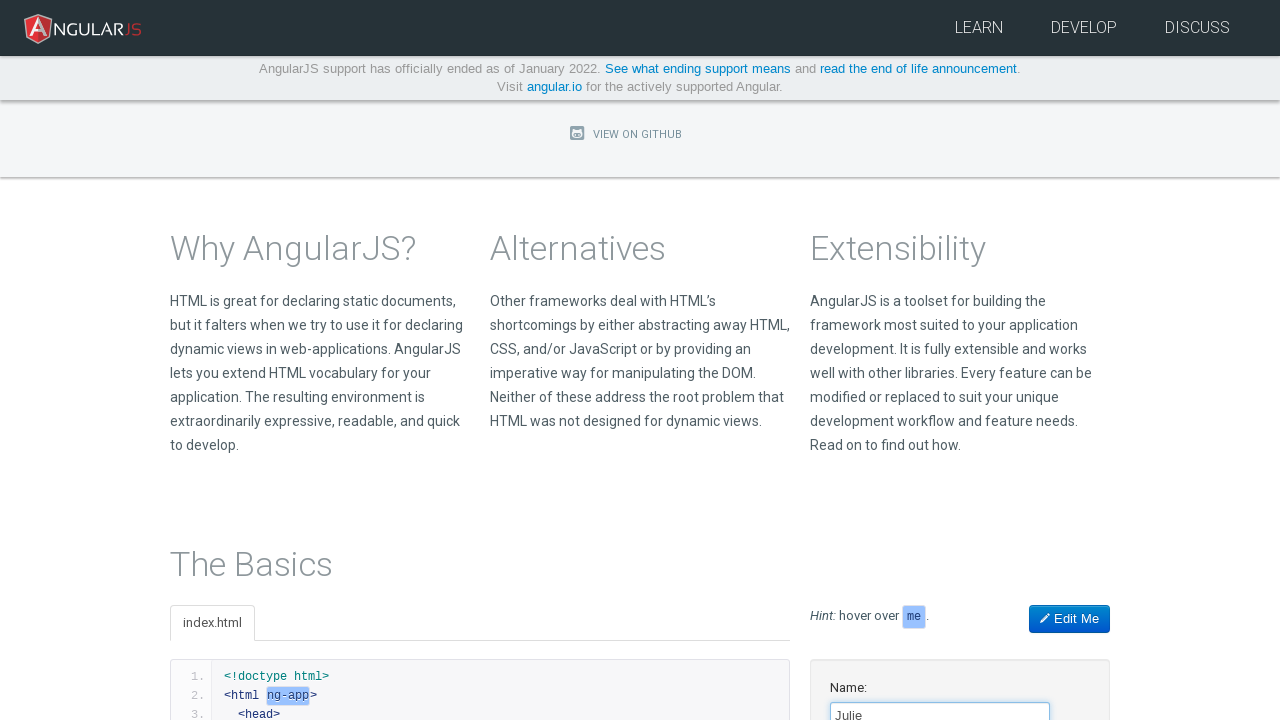

Greeting message 'Hello Julie!' appeared, confirming two-way data binding works correctly
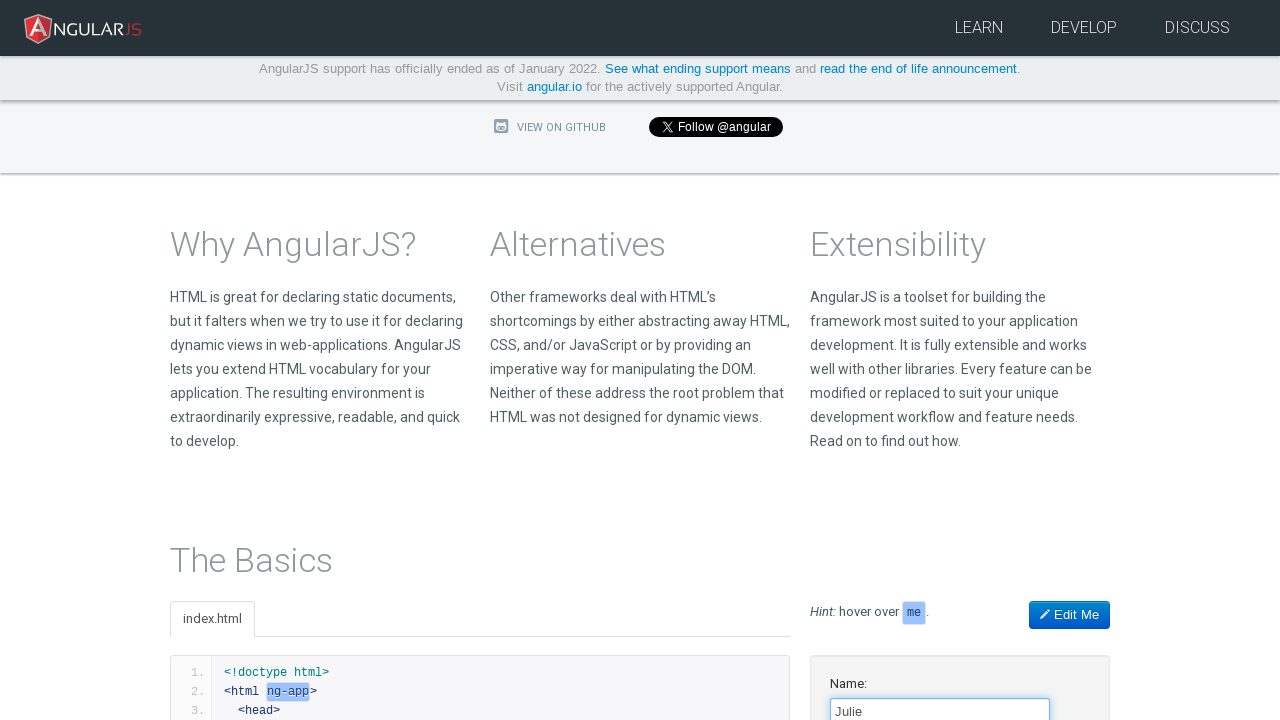

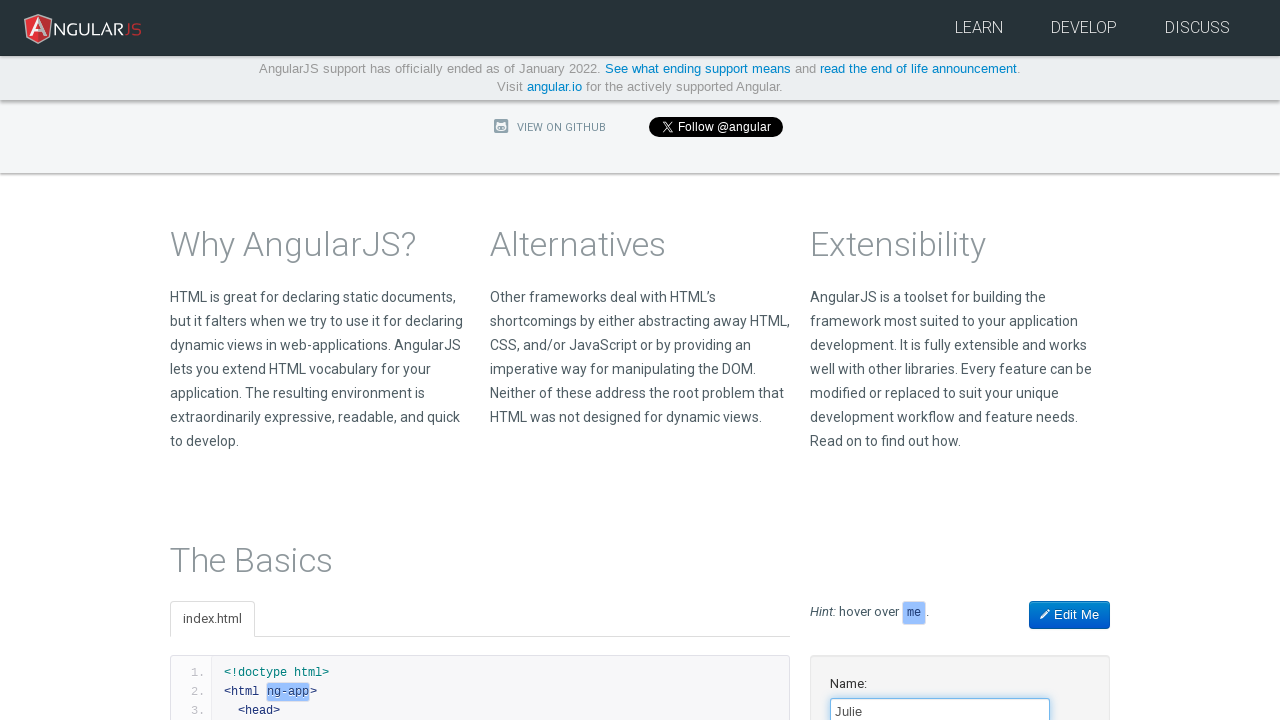